Tests drag and drop functionality by dragging an element onto a drop target within an iframe.

Starting URL: https://jqueryui.com/droppable/

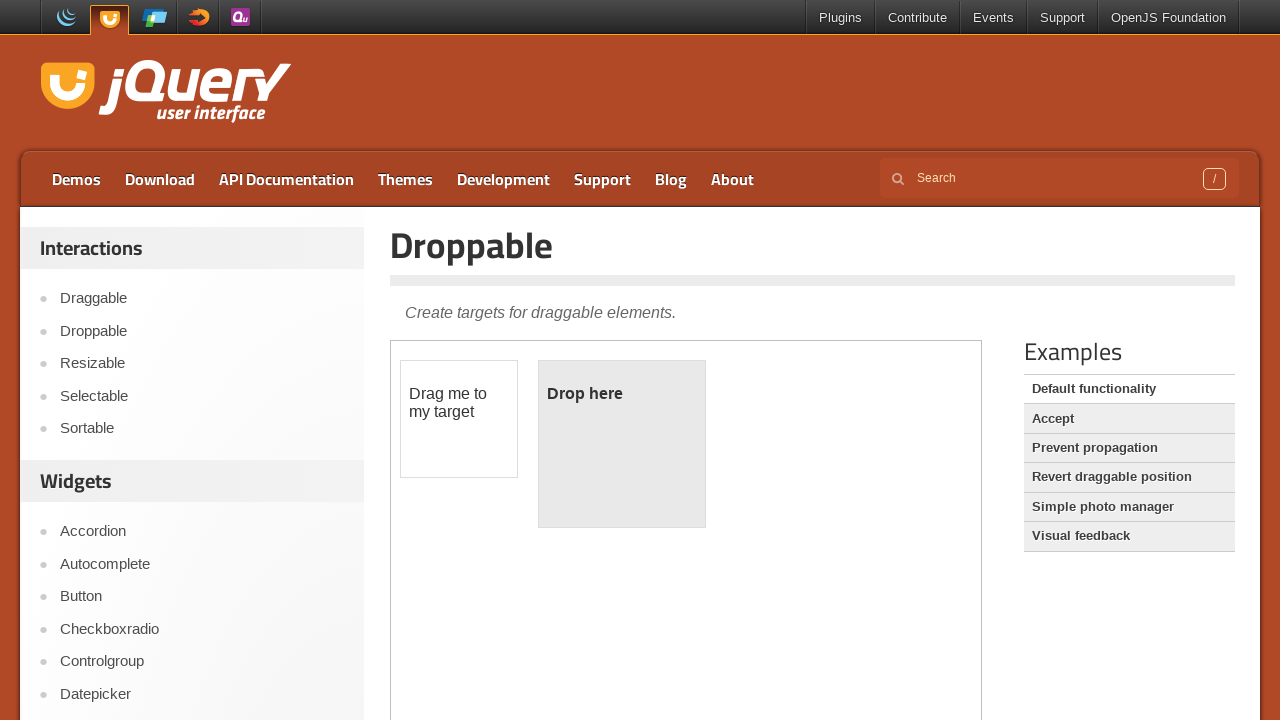

Located iframe containing drag and drop demo
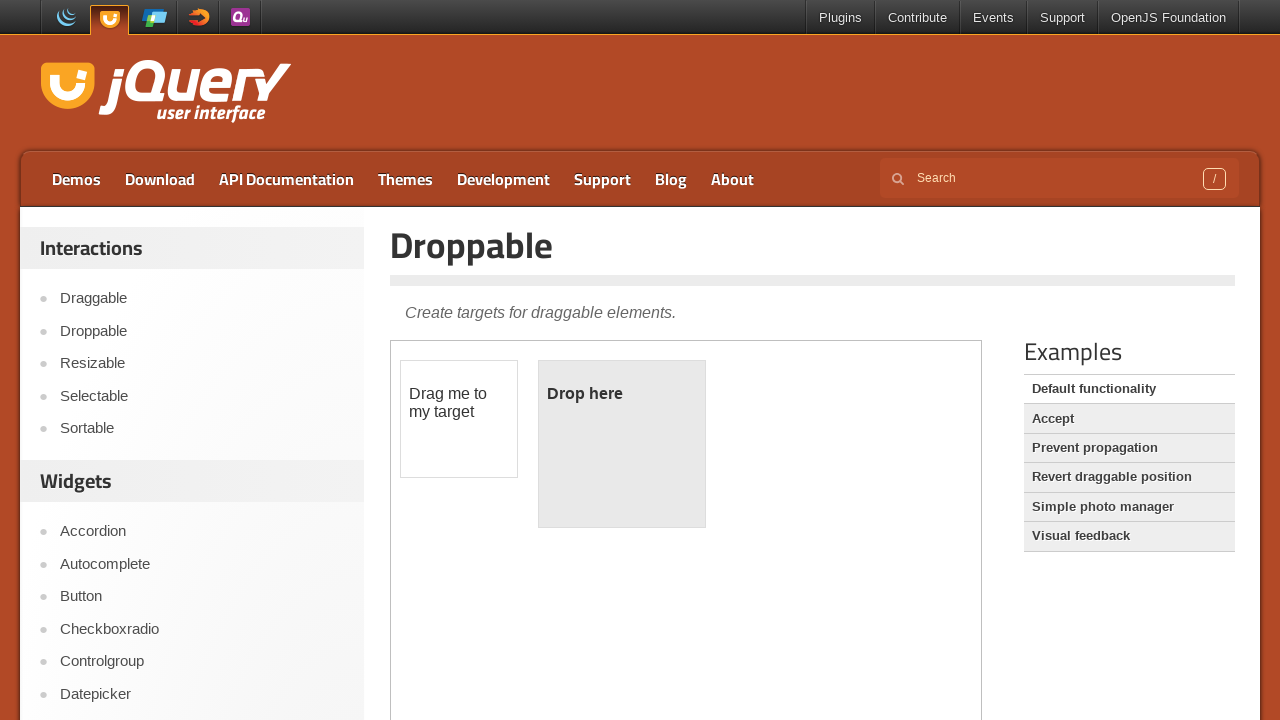

Located draggable element
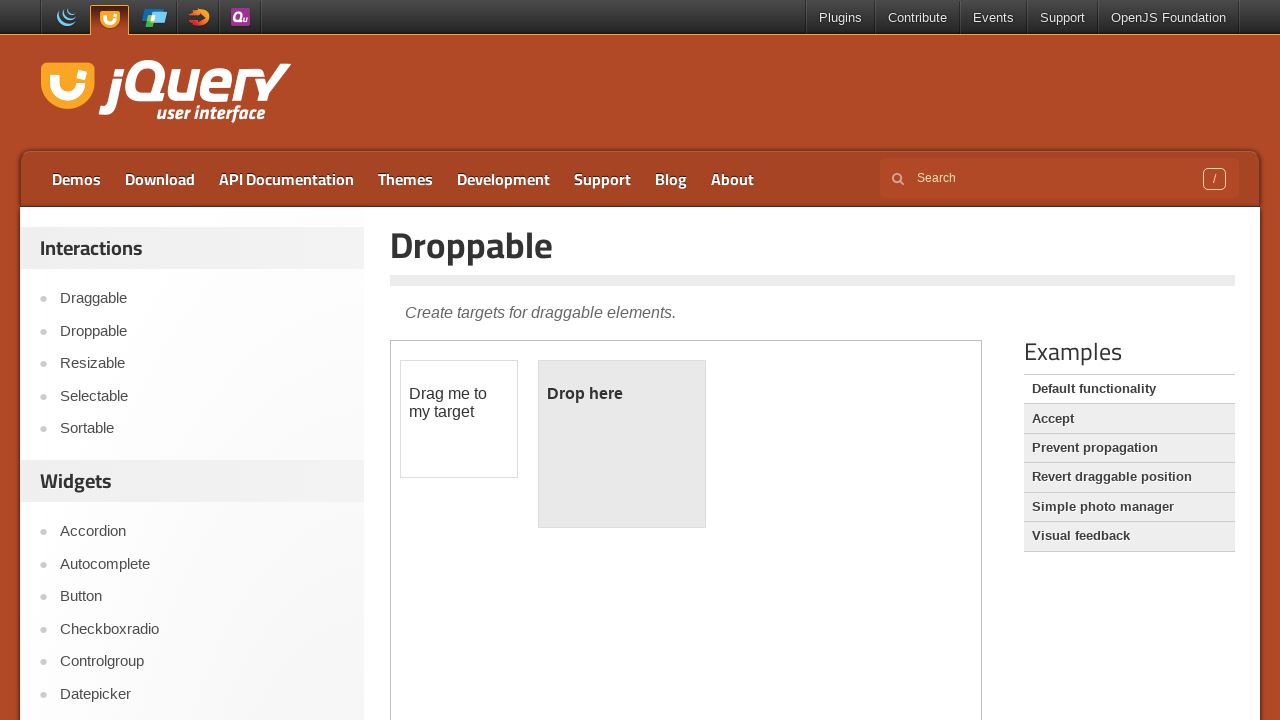

Located droppable target element
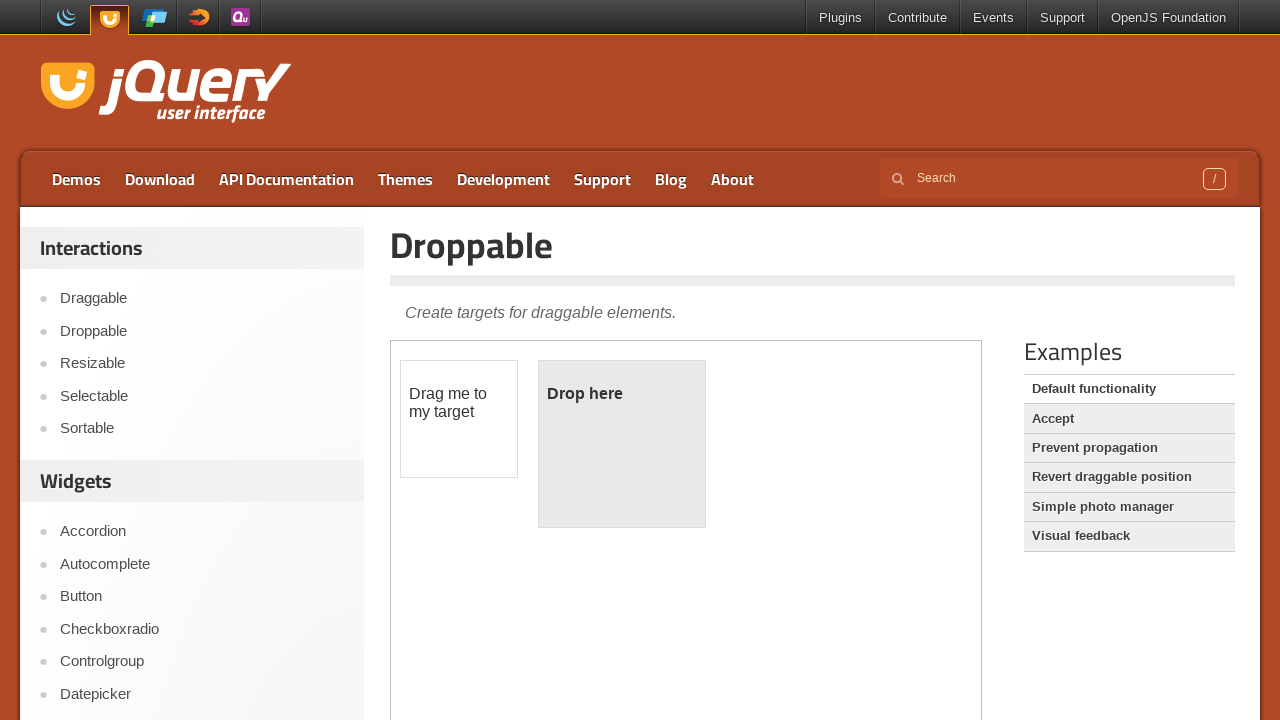

Dragged draggable element onto drop target at (622, 444)
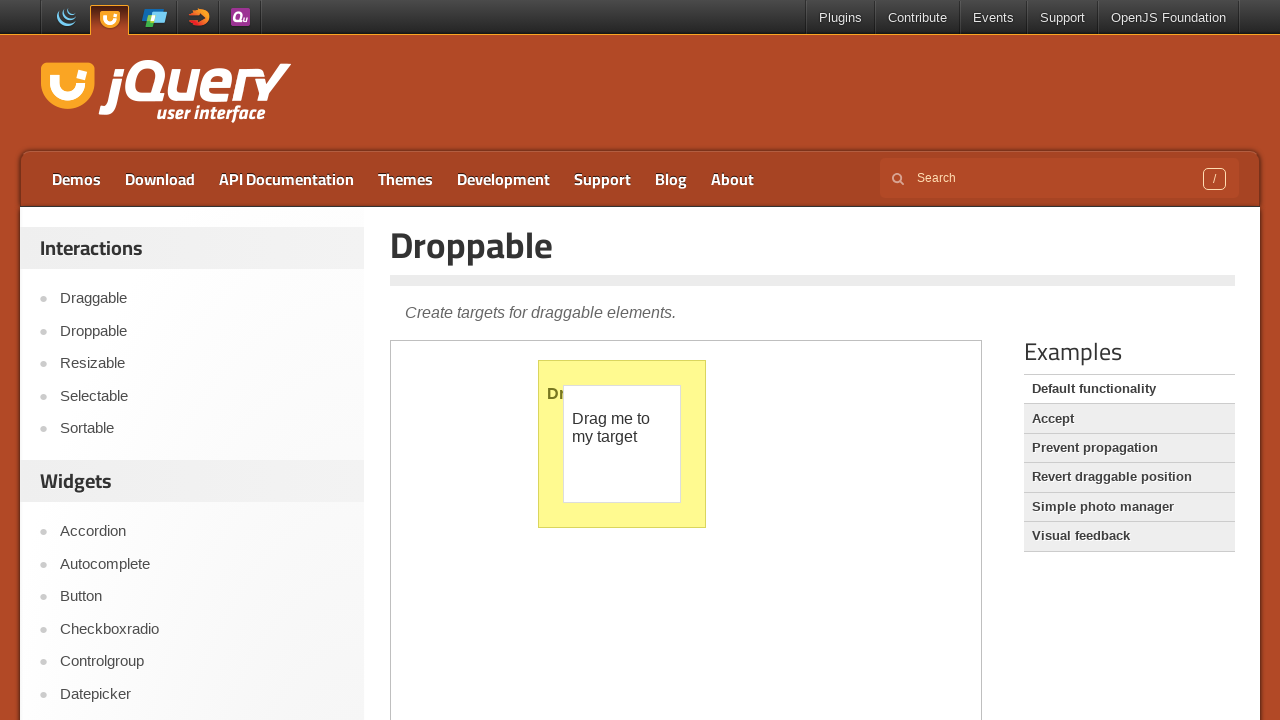

Drop completed and confirmation text appeared in drop target
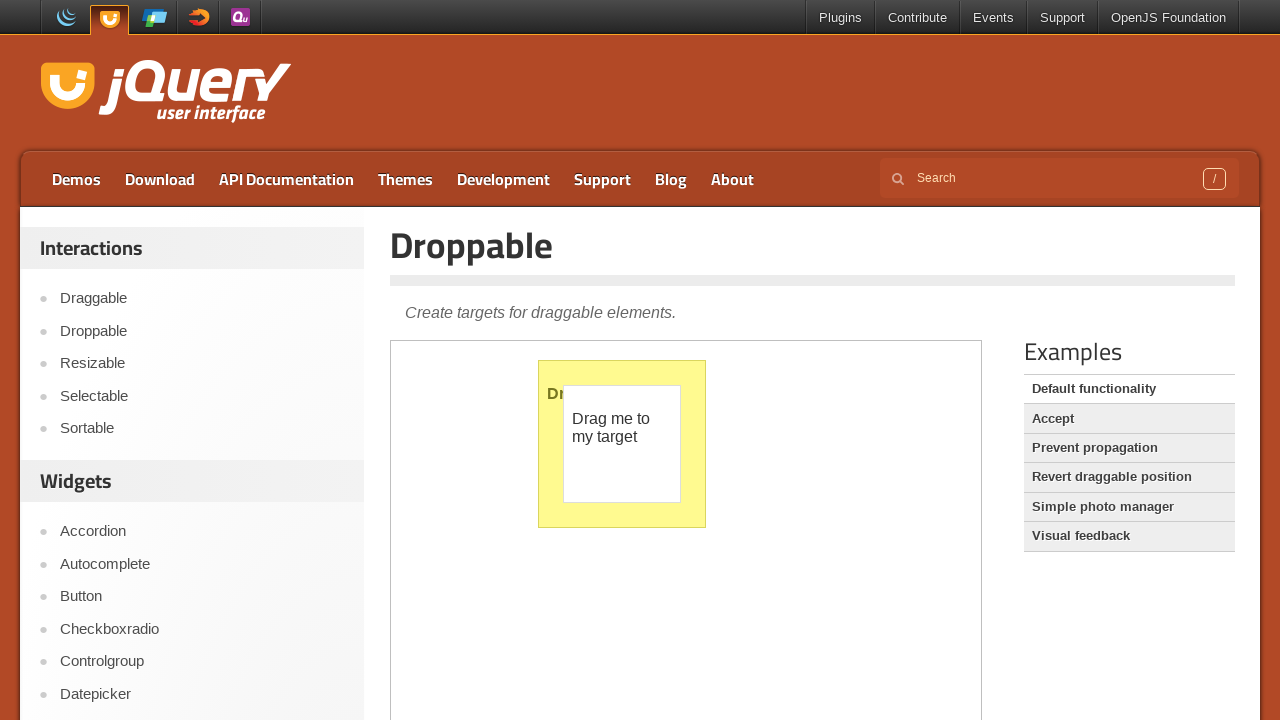

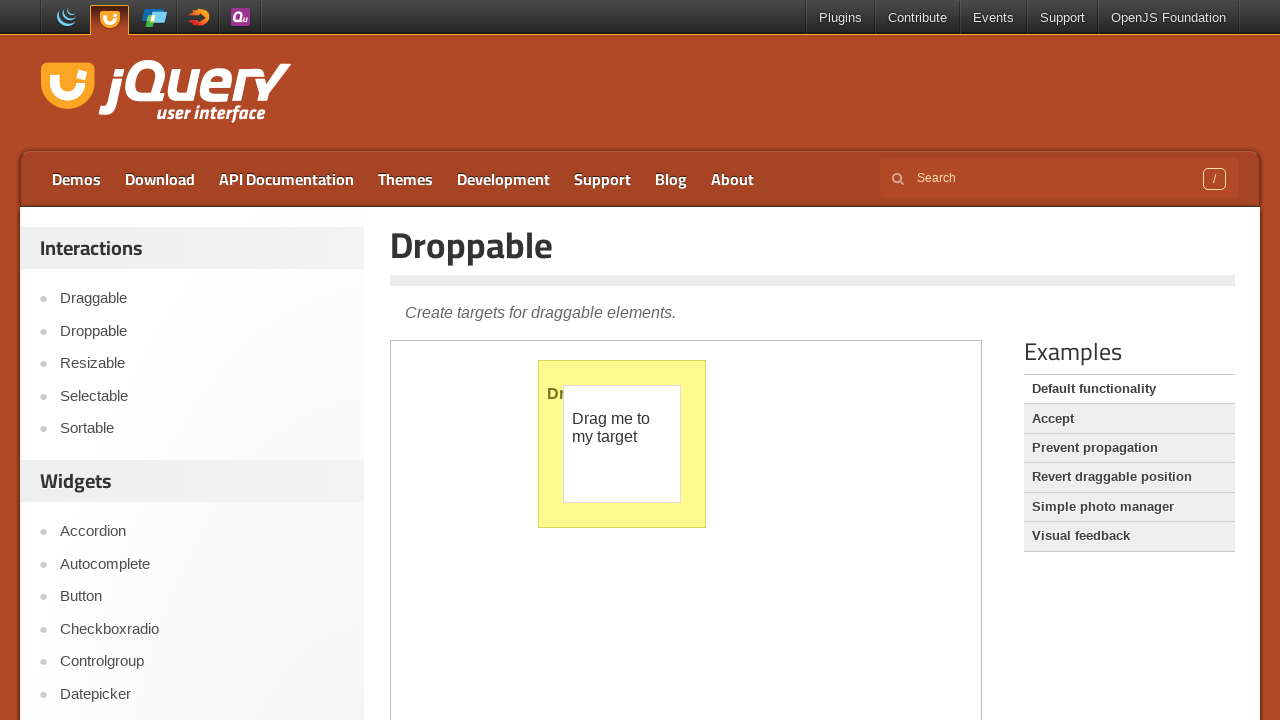